Tests dynamic loading functionality by clicking a start button and waiting for dynamically loaded content to appear

Starting URL: https://the-internet.herokuapp.com/dynamic_loading/1

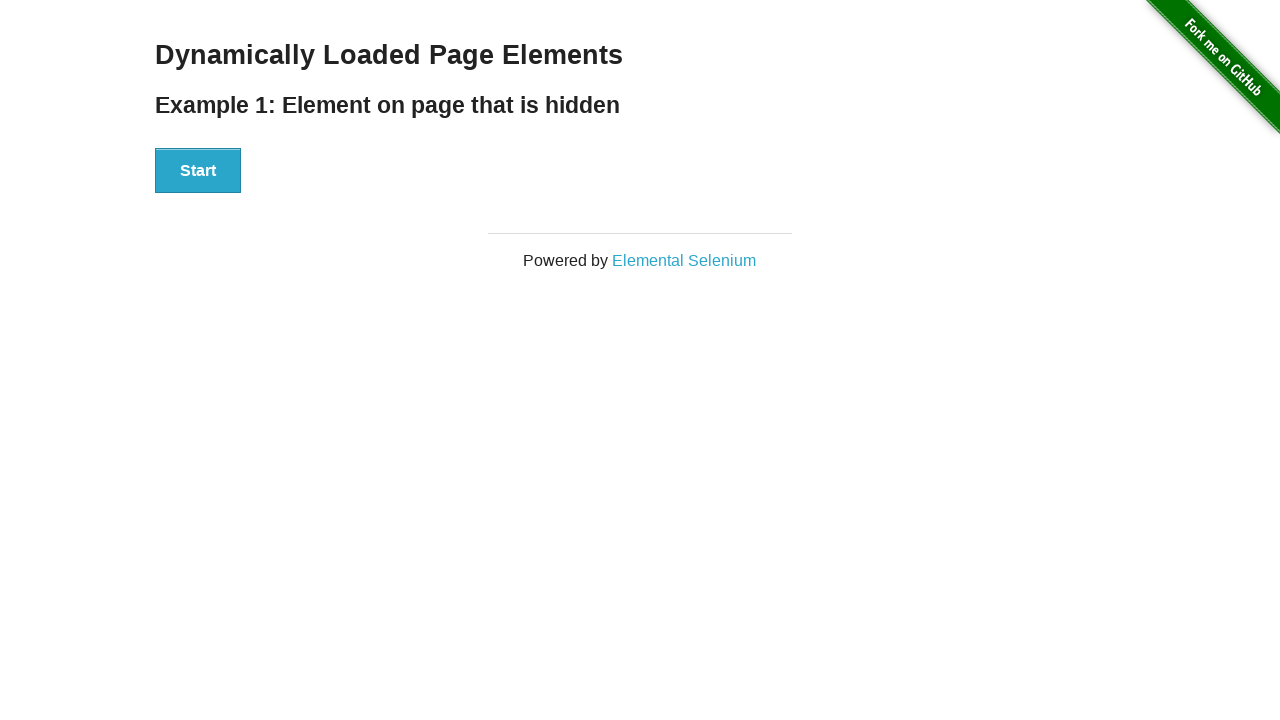

Clicked start button to begin dynamic loading at (198, 171) on xpath=//div[@id='start']/button
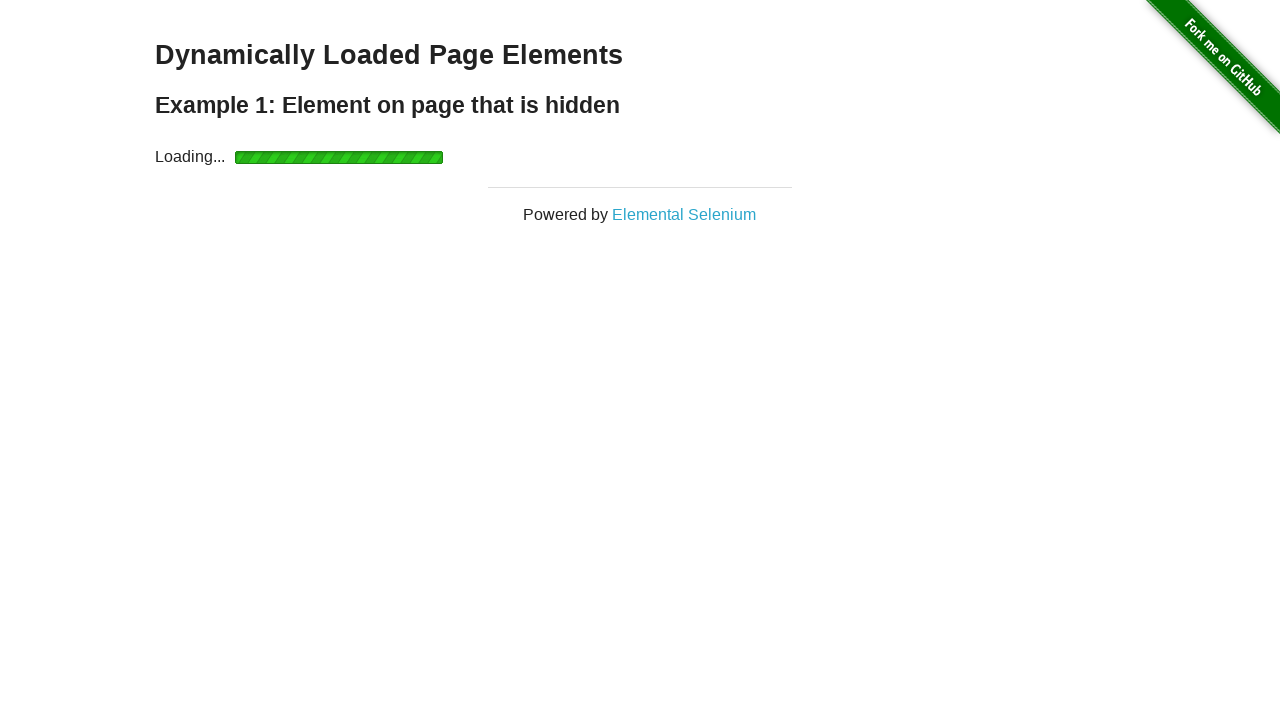

Waited for dynamically loaded content to appear with 30 second timeout
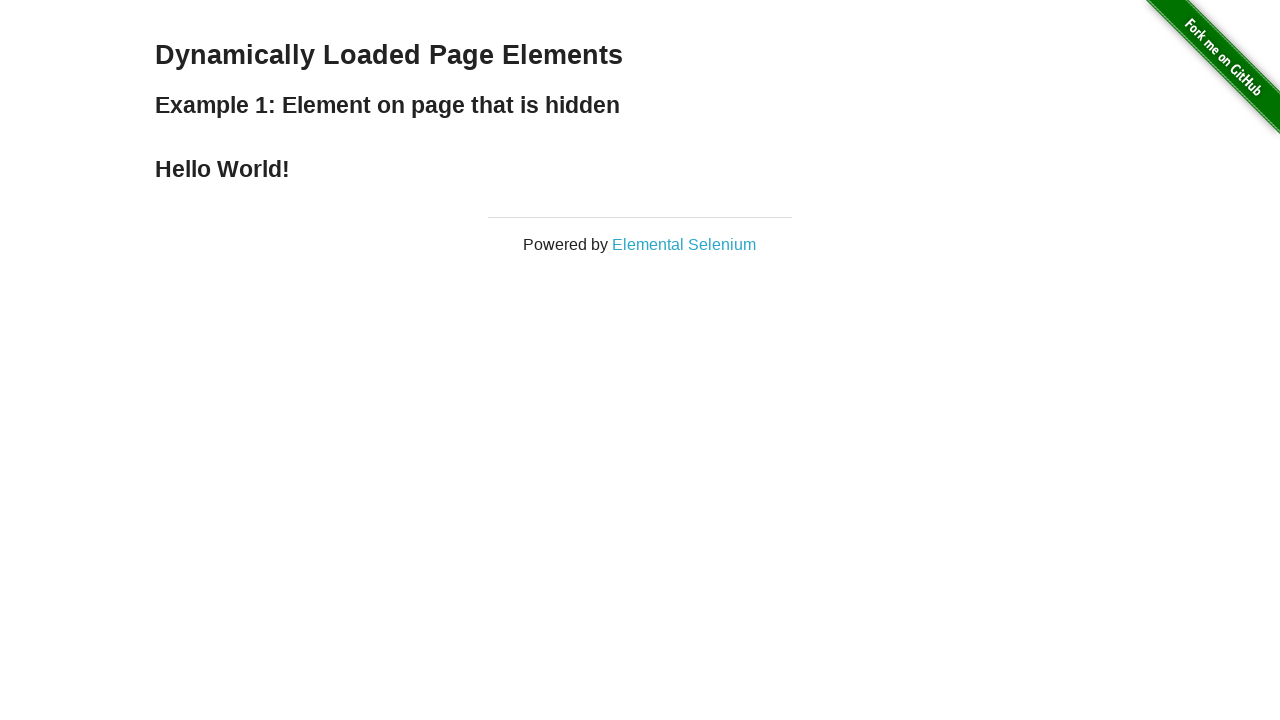

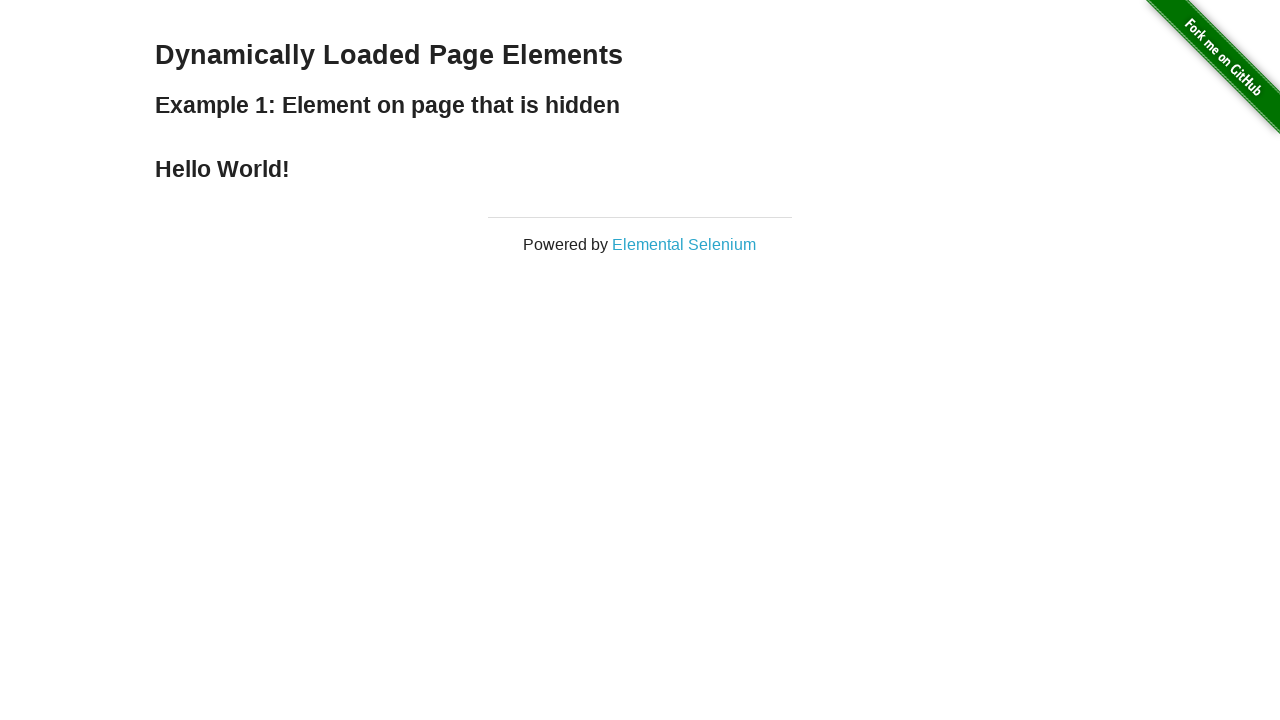